Tests that the todo counter updates correctly as items are added

Starting URL: https://demo.playwright.dev/todomvc

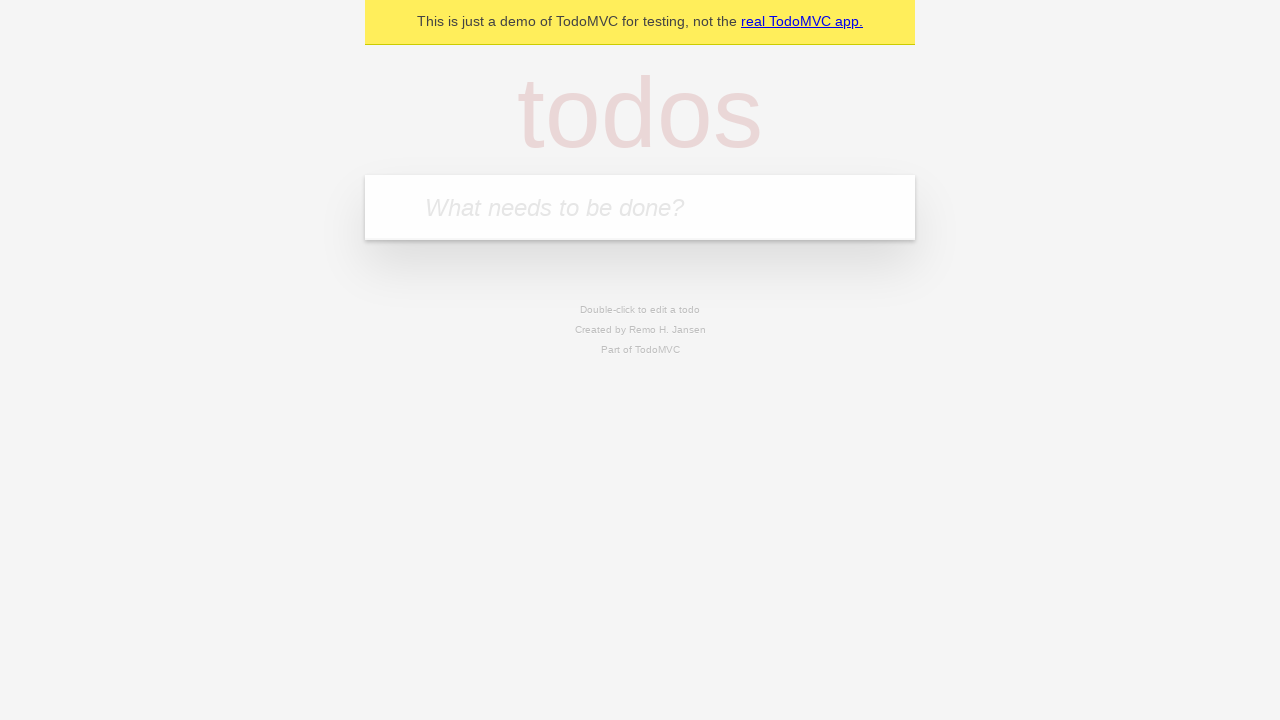

Located the todo input field
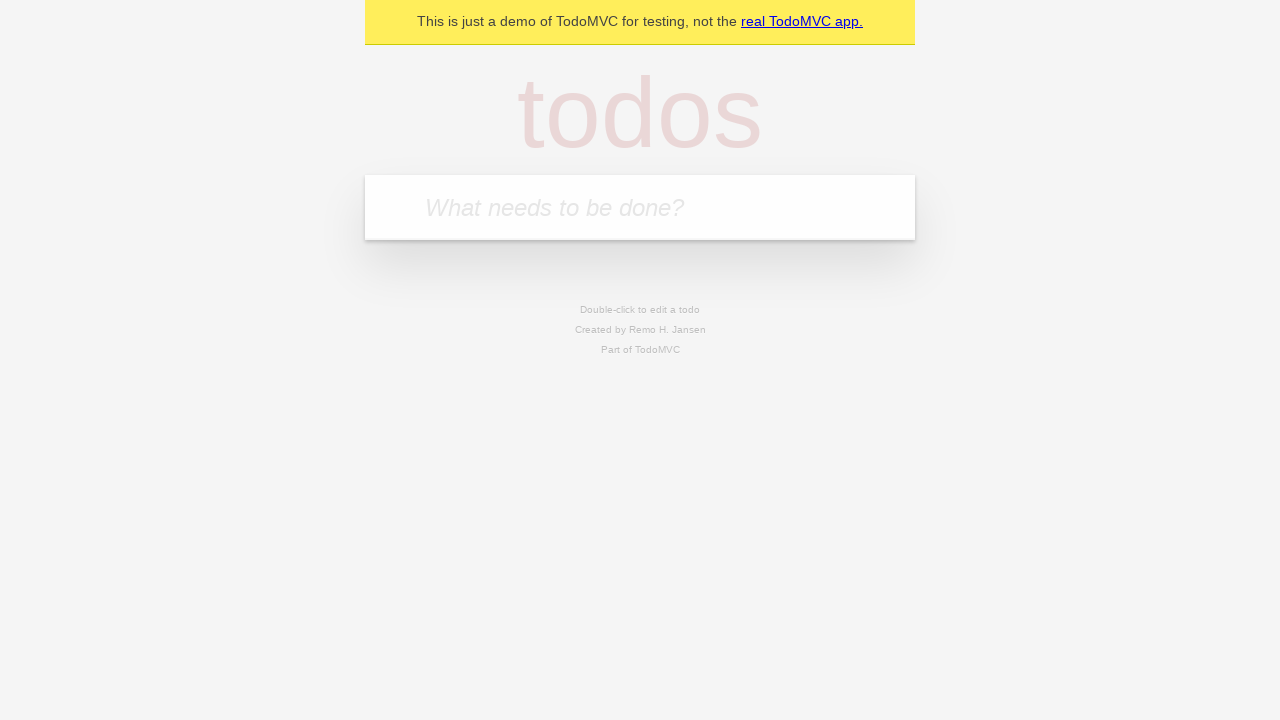

Filled todo input with 'buy some cheese' on internal:attr=[placeholder="What needs to be done?"i]
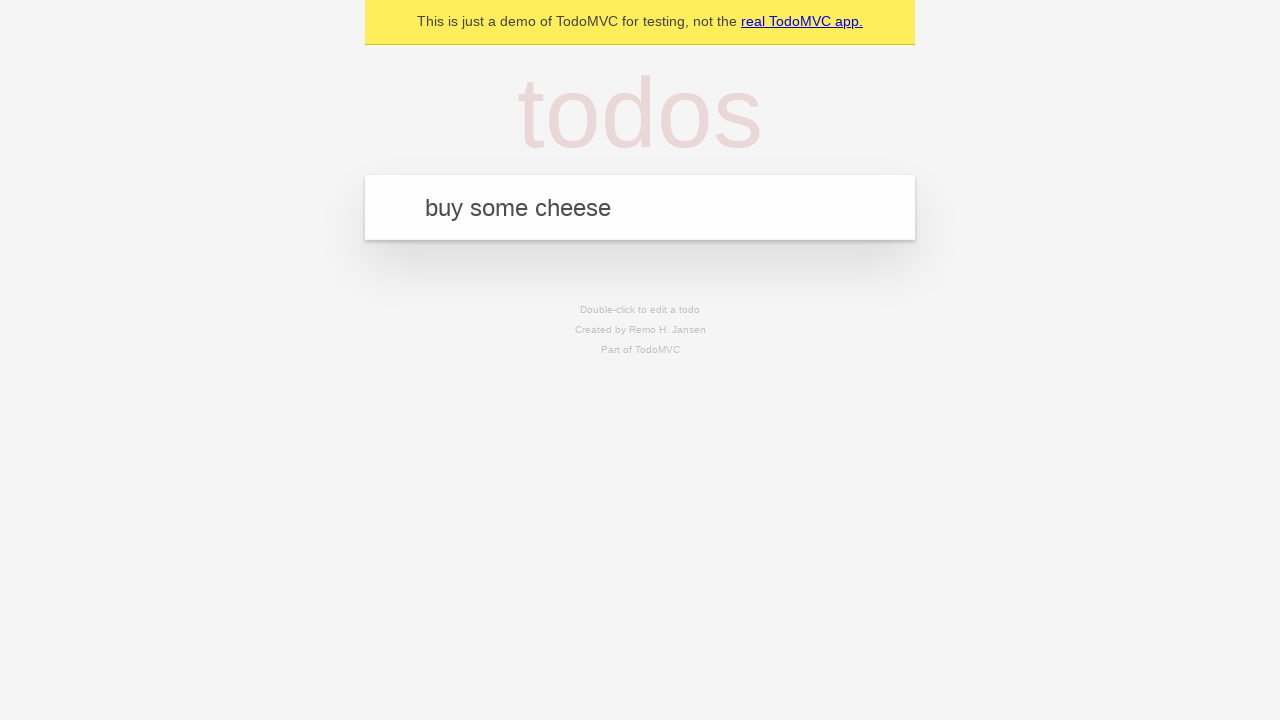

Pressed Enter to create first todo item on internal:attr=[placeholder="What needs to be done?"i]
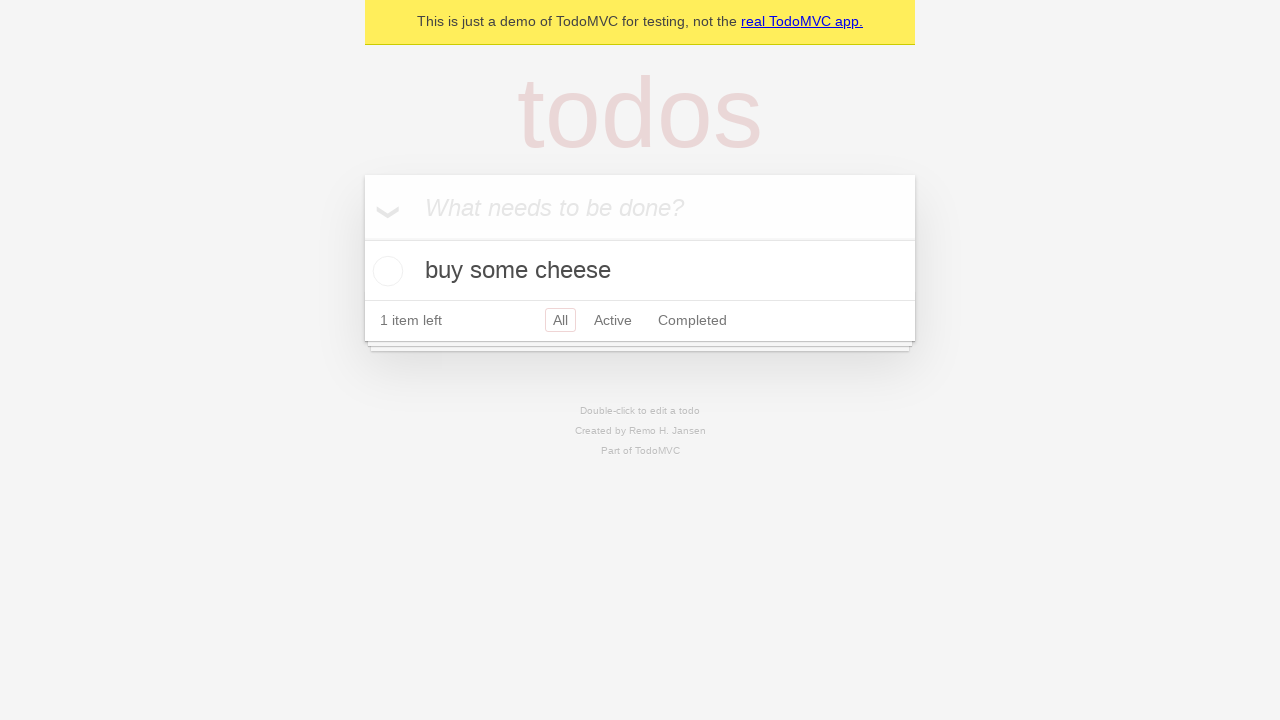

Todo counter element became visible after adding first item
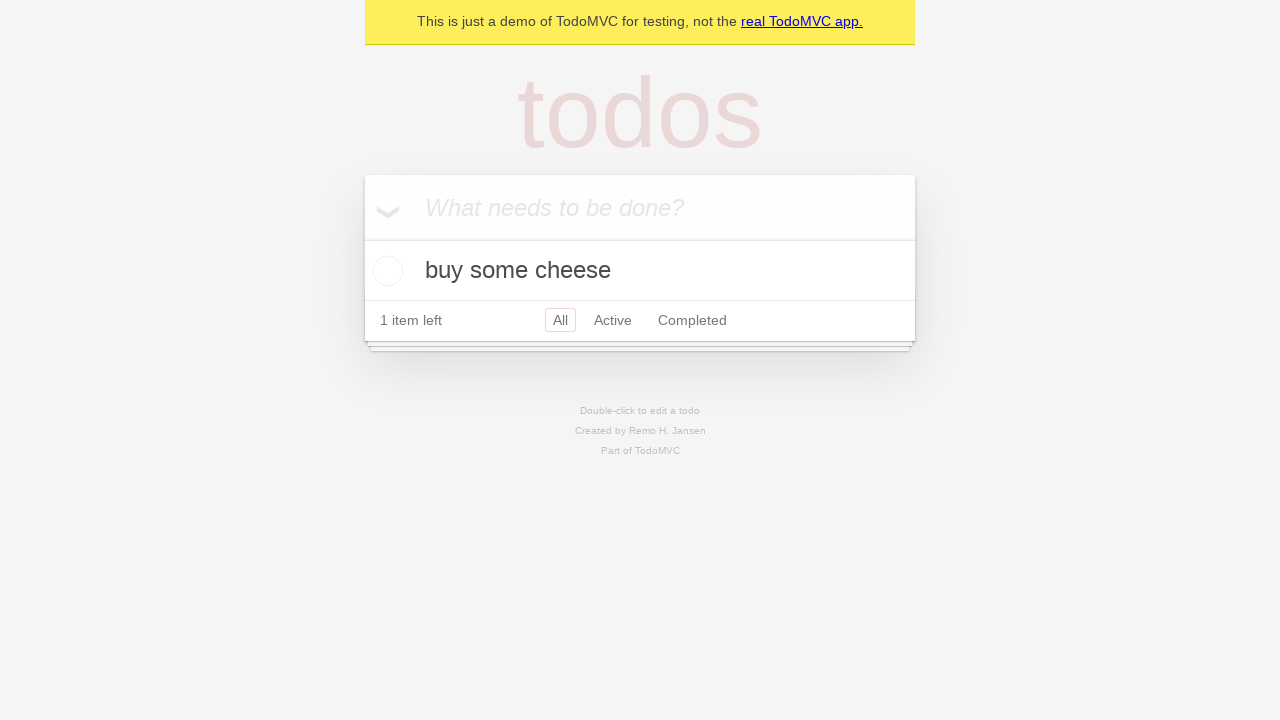

Filled todo input with 'feed the cat' on internal:attr=[placeholder="What needs to be done?"i]
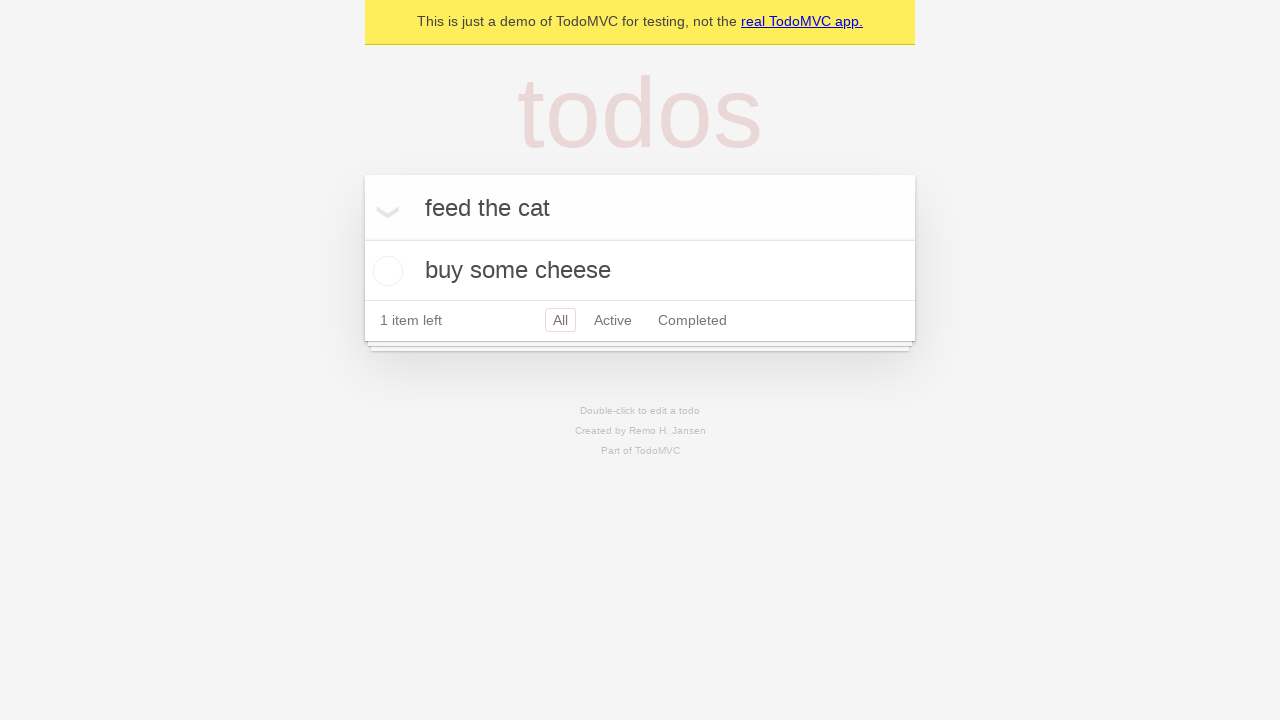

Pressed Enter to create second todo item on internal:attr=[placeholder="What needs to be done?"i]
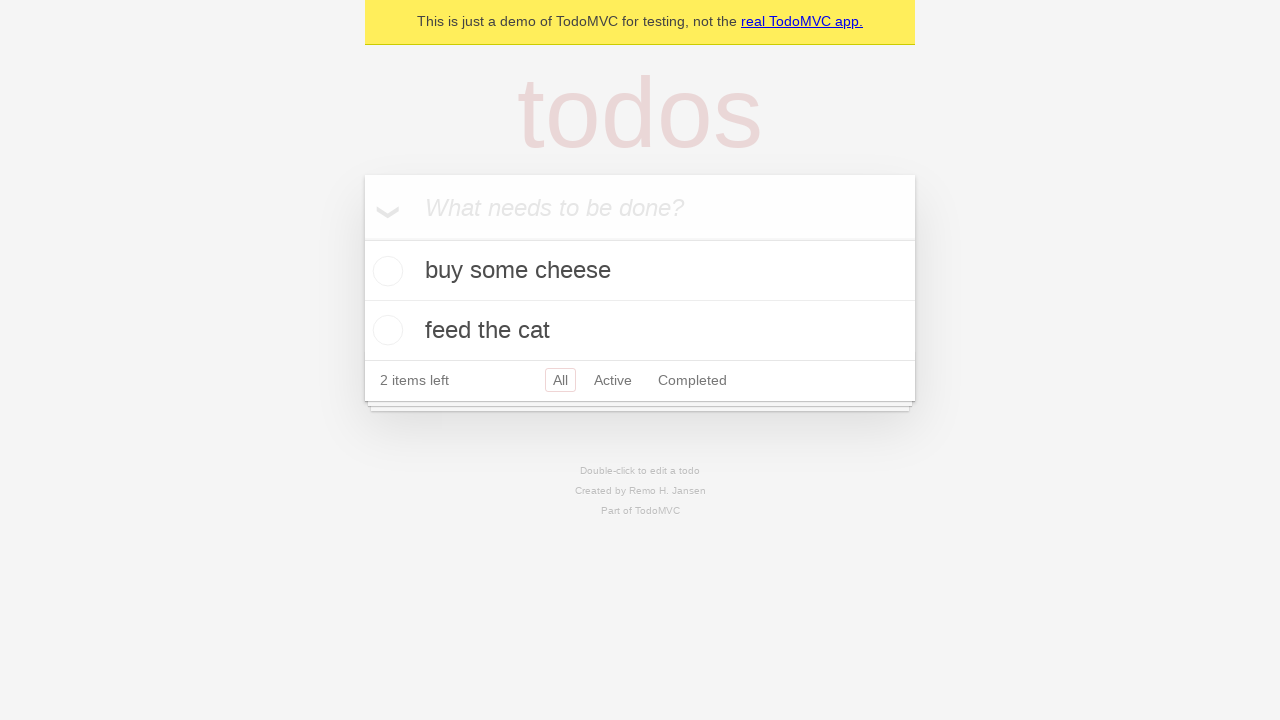

Verified that localStorage now contains exactly 2 todo items
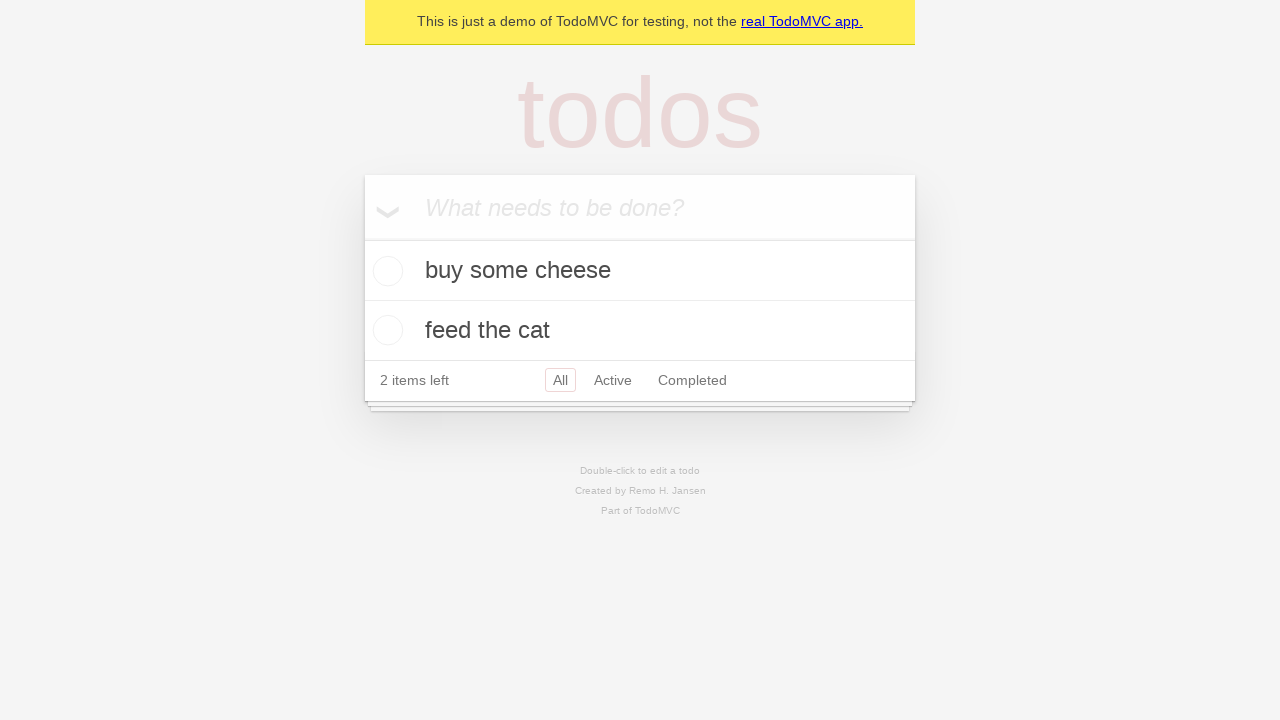

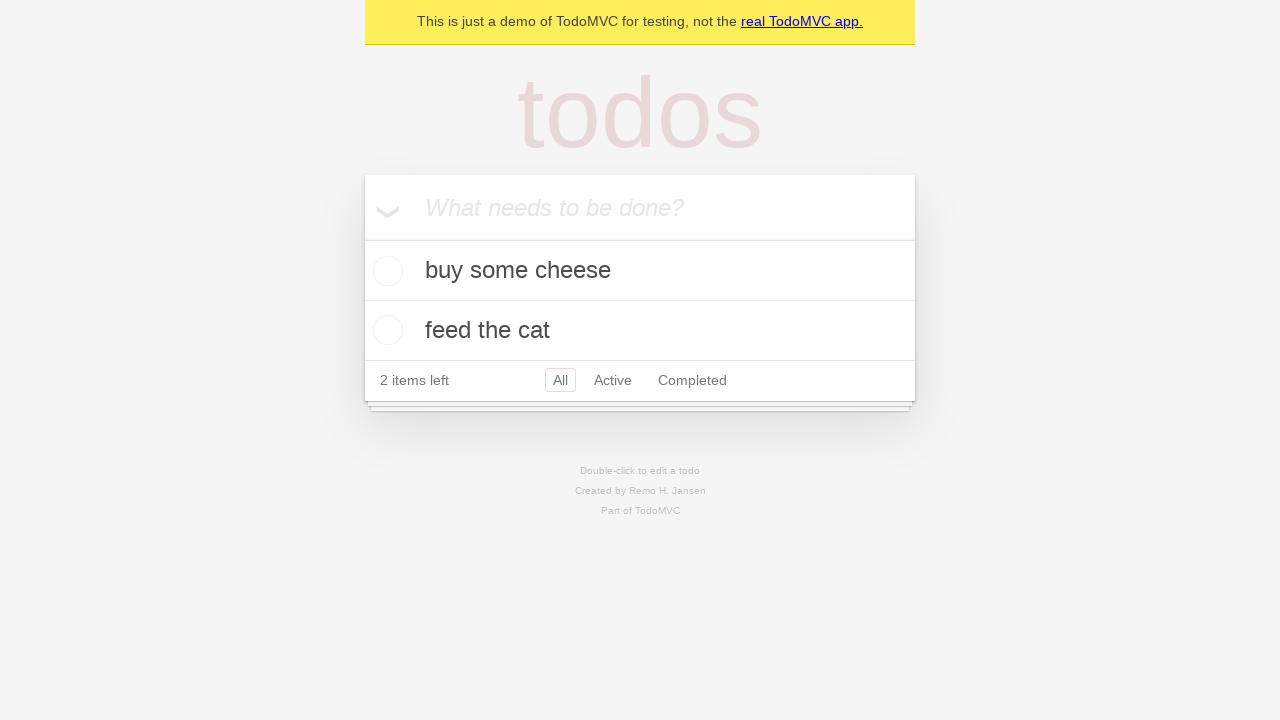